Tests navigation through the website by clicking through all main menu links including Home, Wood, Plastic, Samples, Testimonials, FAQ, and Contact Us pages

Starting URL: https://www.penisland.net/index.html

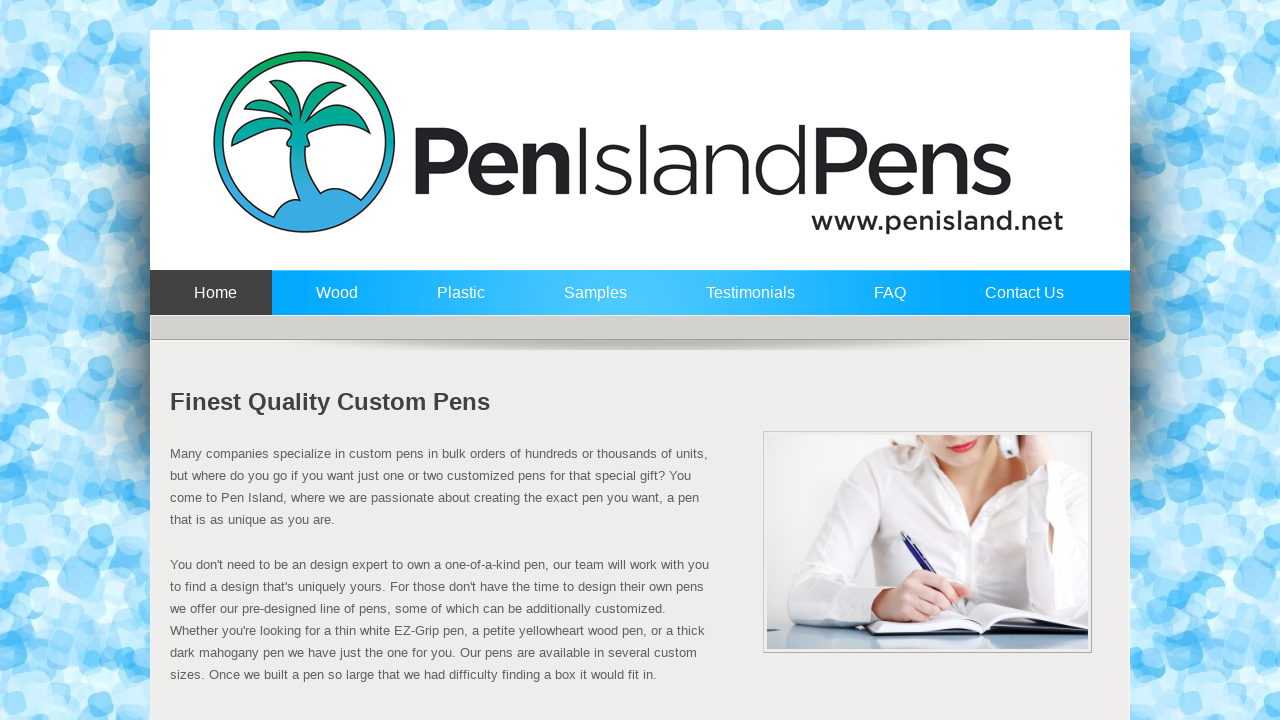

Clicked Home link in main menu at (211, 302) on a:text('Home')
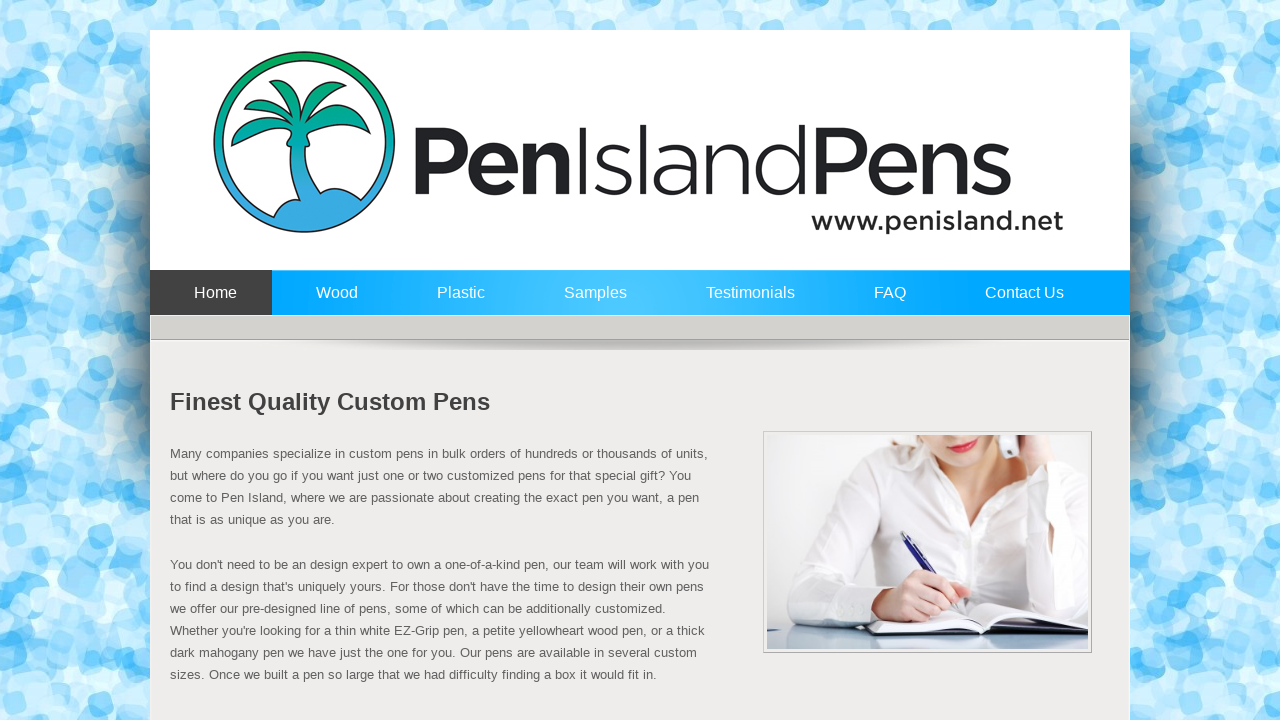

Clicked Wood link in main menu at (332, 302) on a:text('Wood')
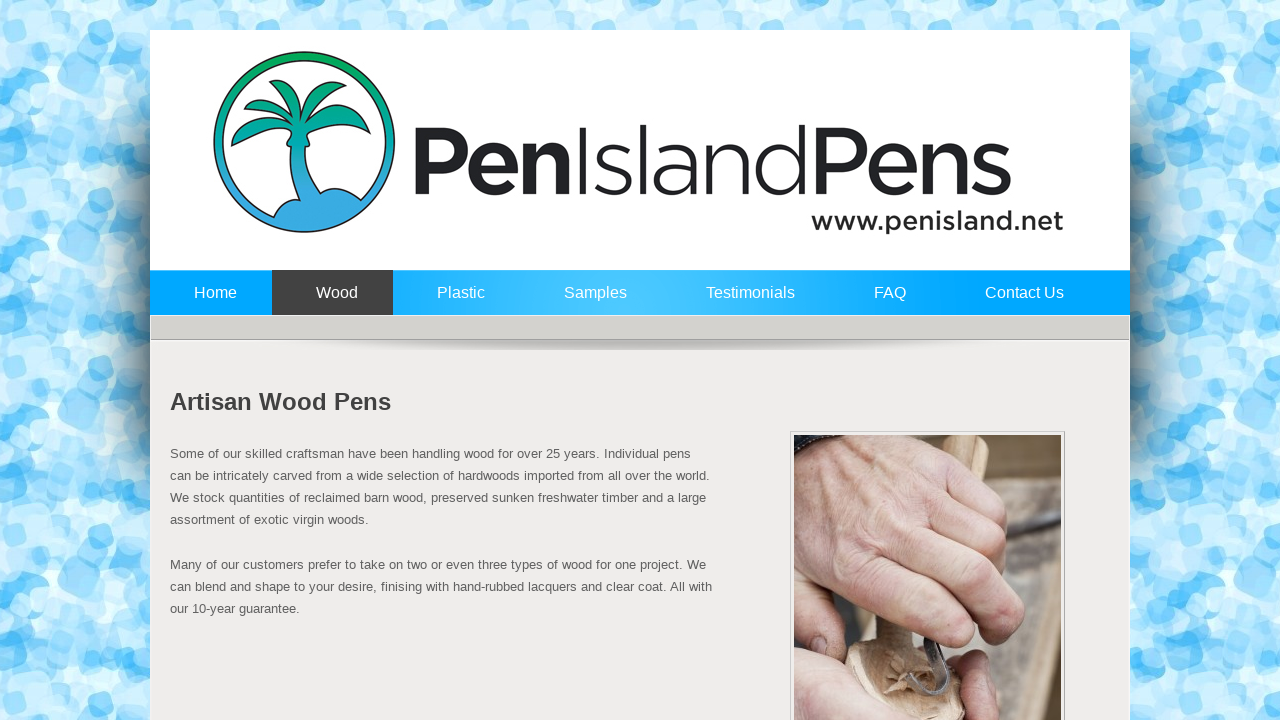

Clicked Plastic link in main menu at (456, 302) on a:text('Plastic')
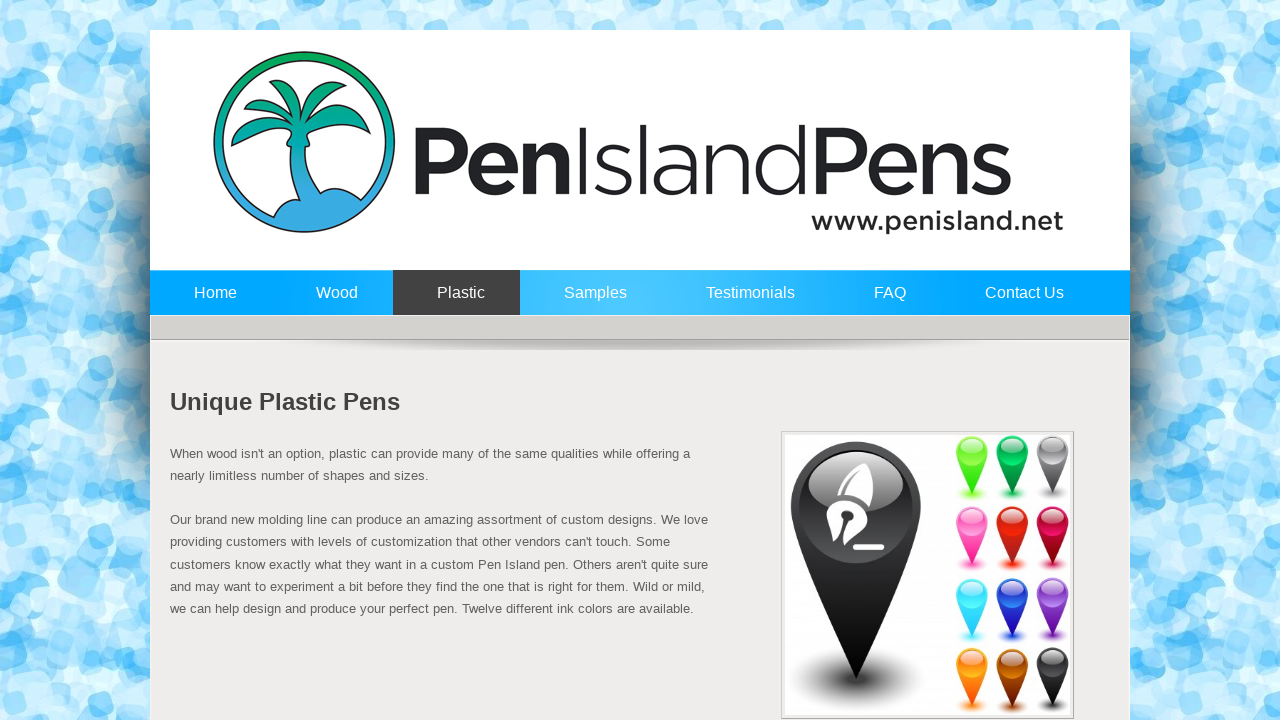

Clicked Samples link in main menu at (591, 302) on a:text('Samples')
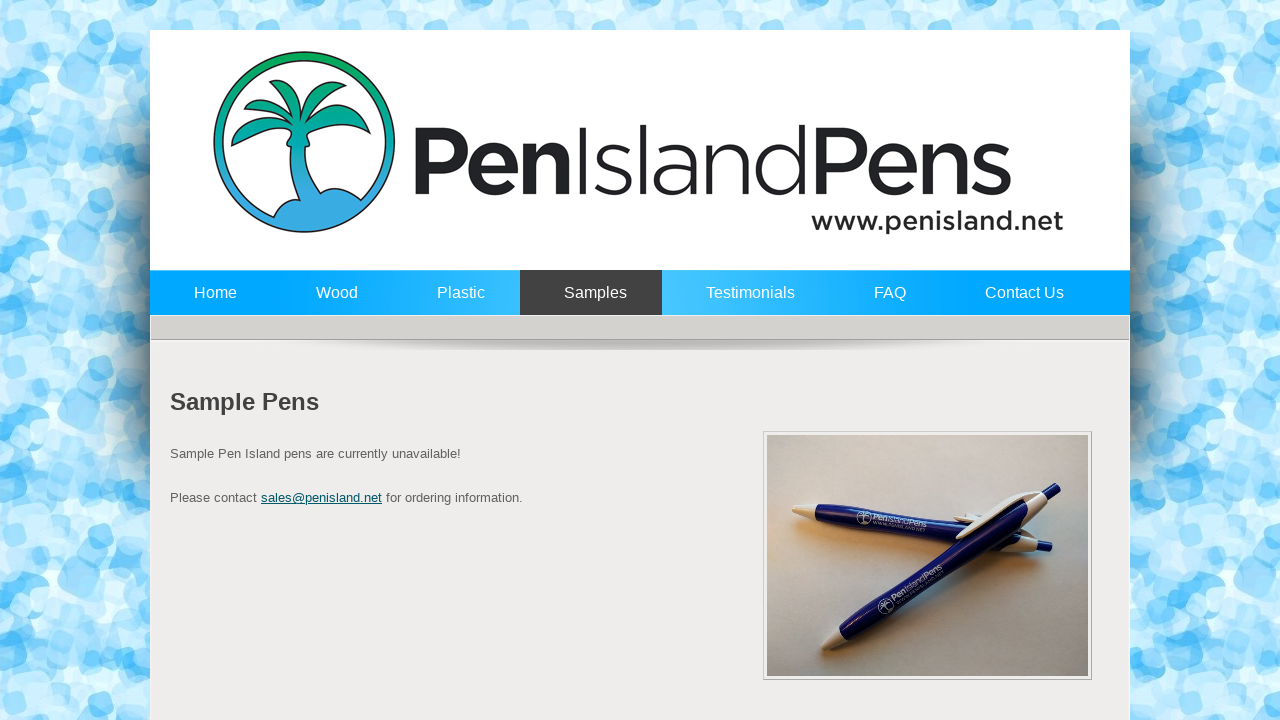

Clicked Testimonials link in main menu at (746, 302) on a:text('Testimonials')
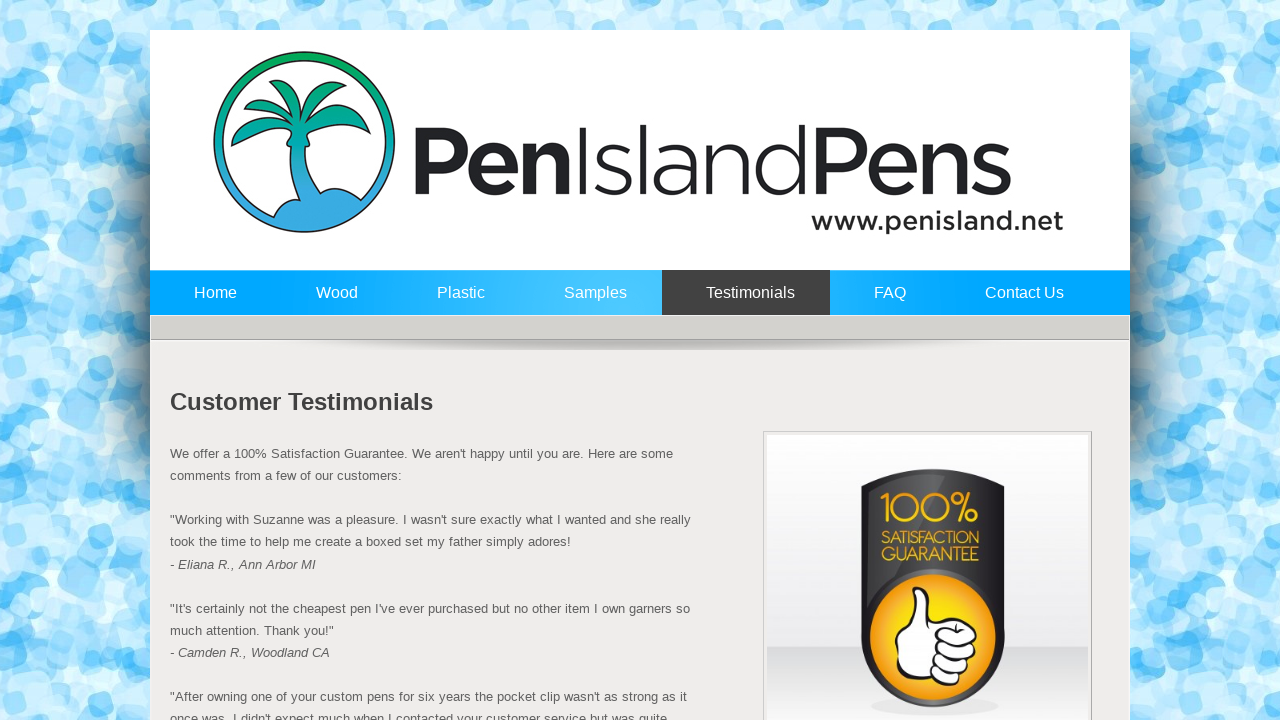

Clicked FAQ link in main menu at (886, 302) on a:text('FAQ')
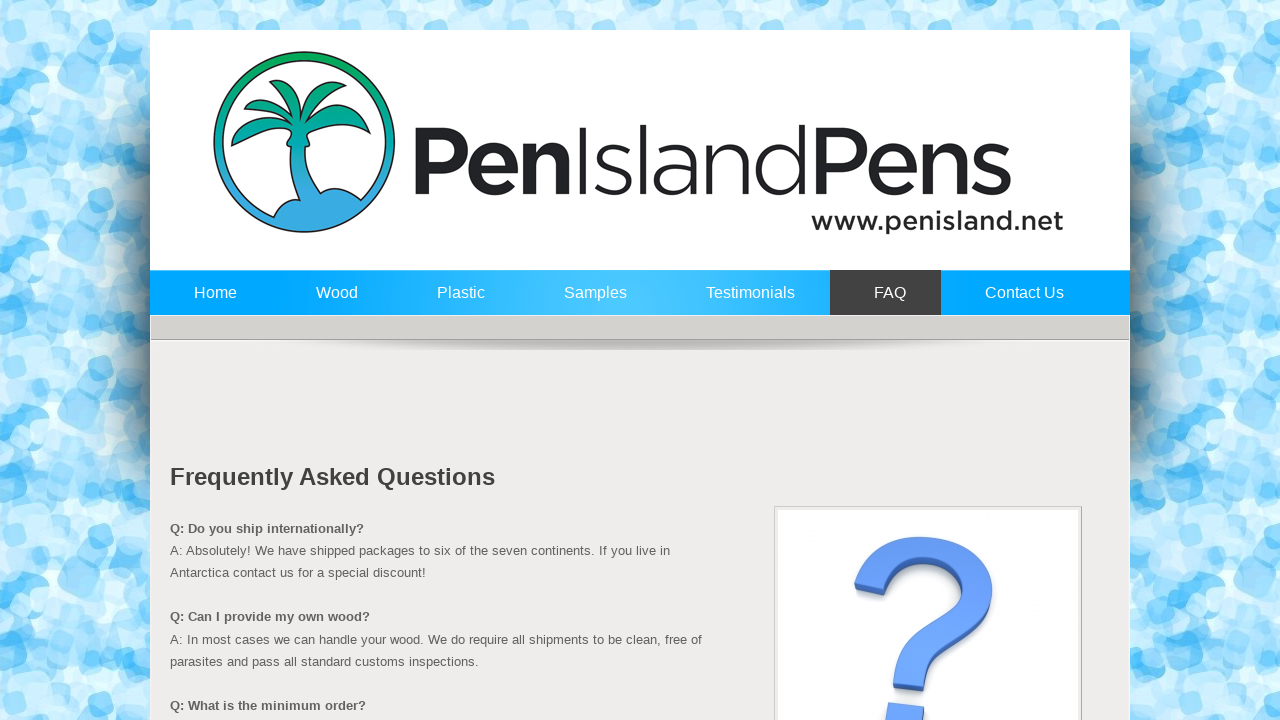

Clicked Contact Us link in main menu at (1020, 302) on a:text('Contact Us')
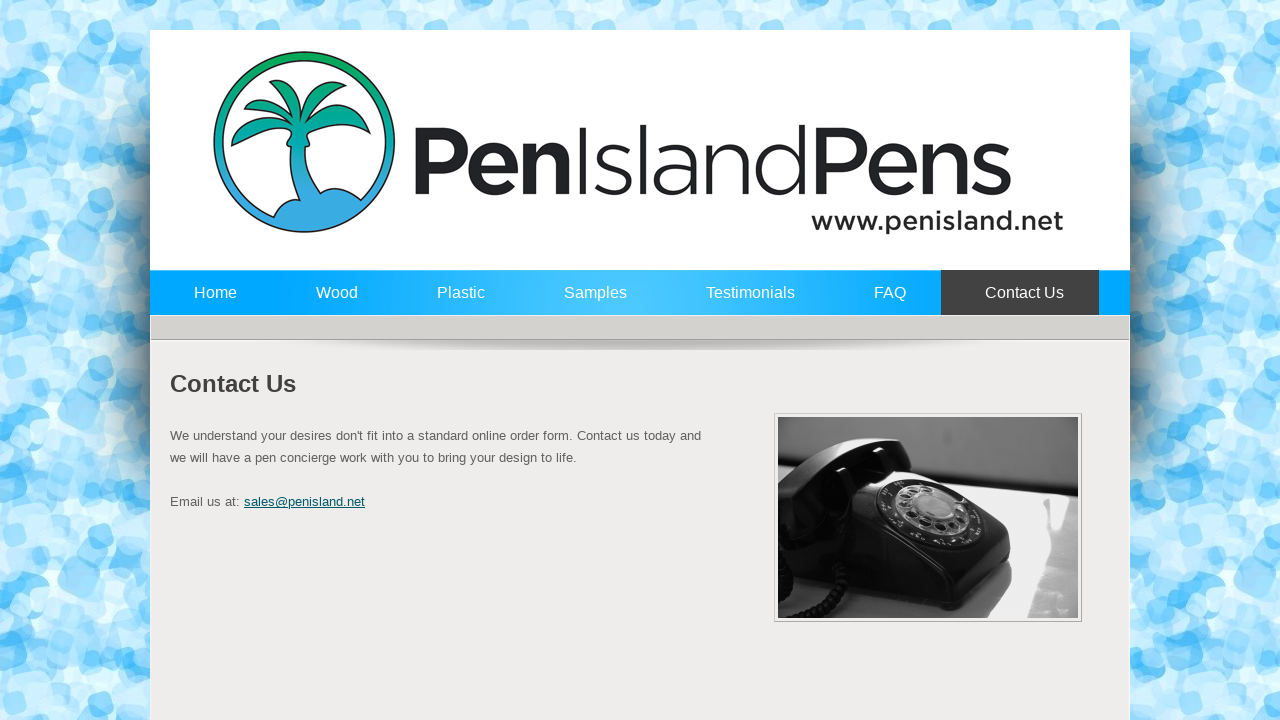

Clicked Home link in main menu again at (211, 302) on a:text('Home')
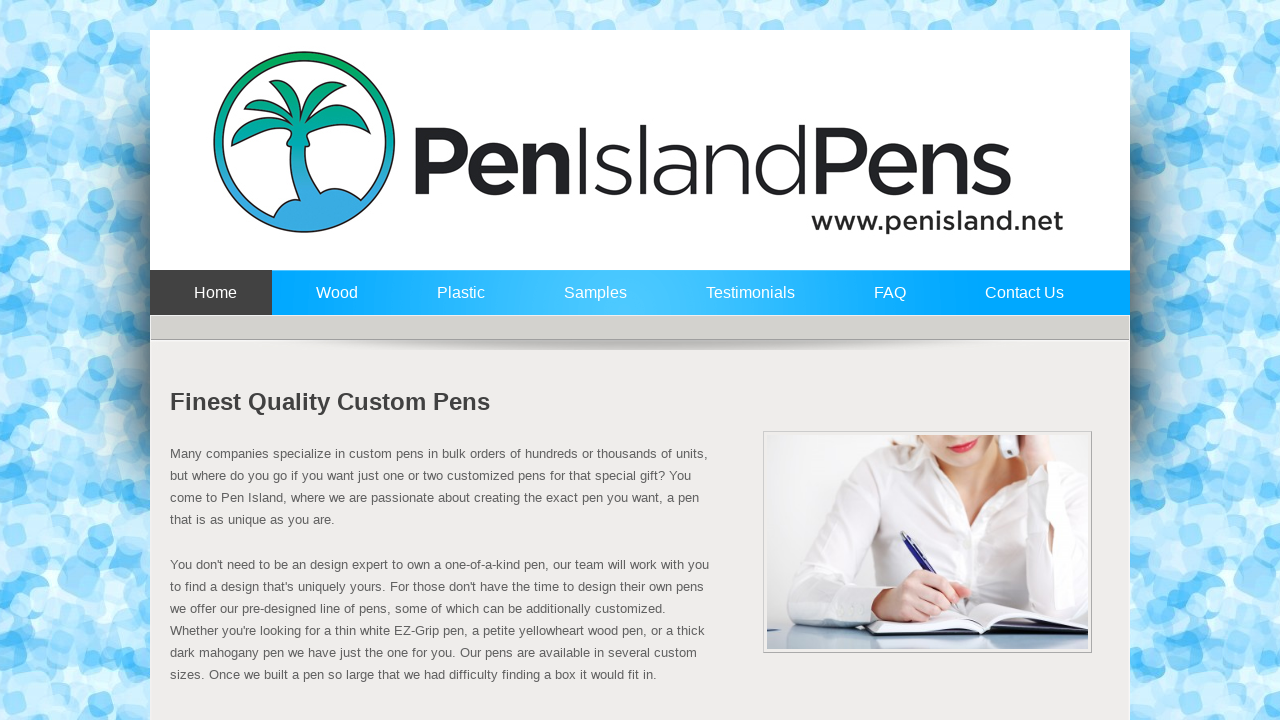

Clicked Wood link in main menu again at (332, 302) on a:text('Wood')
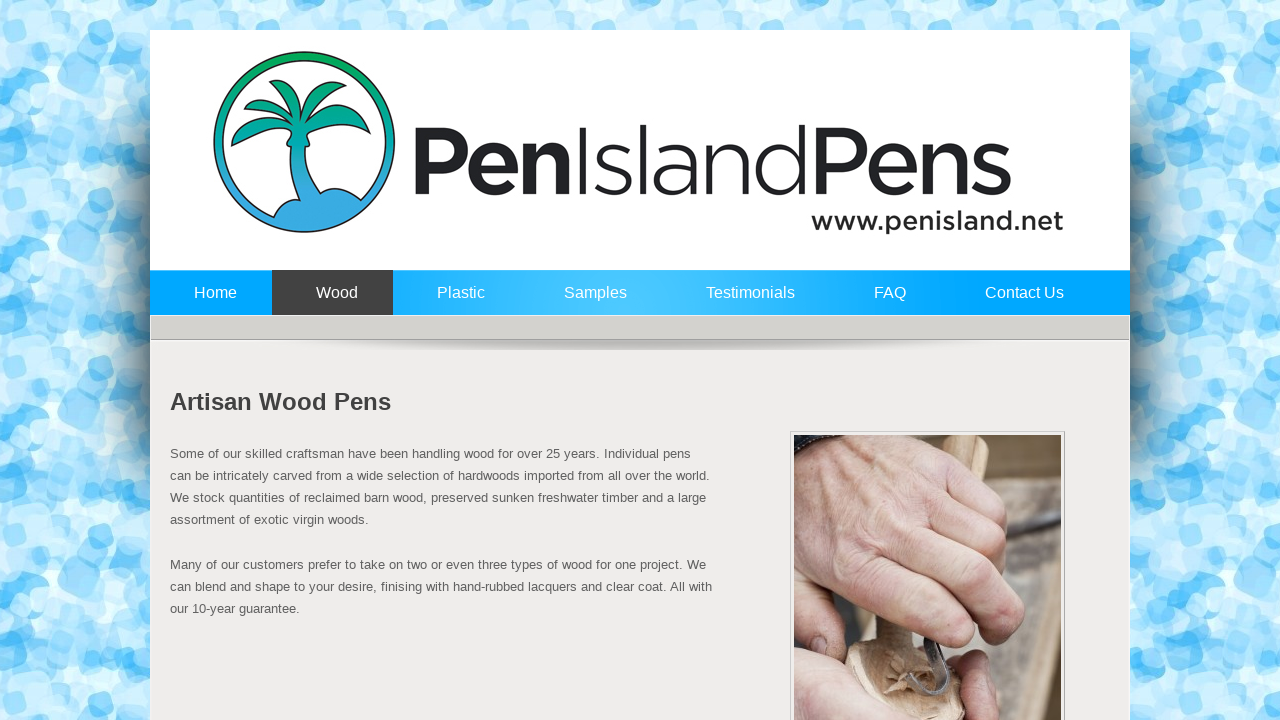

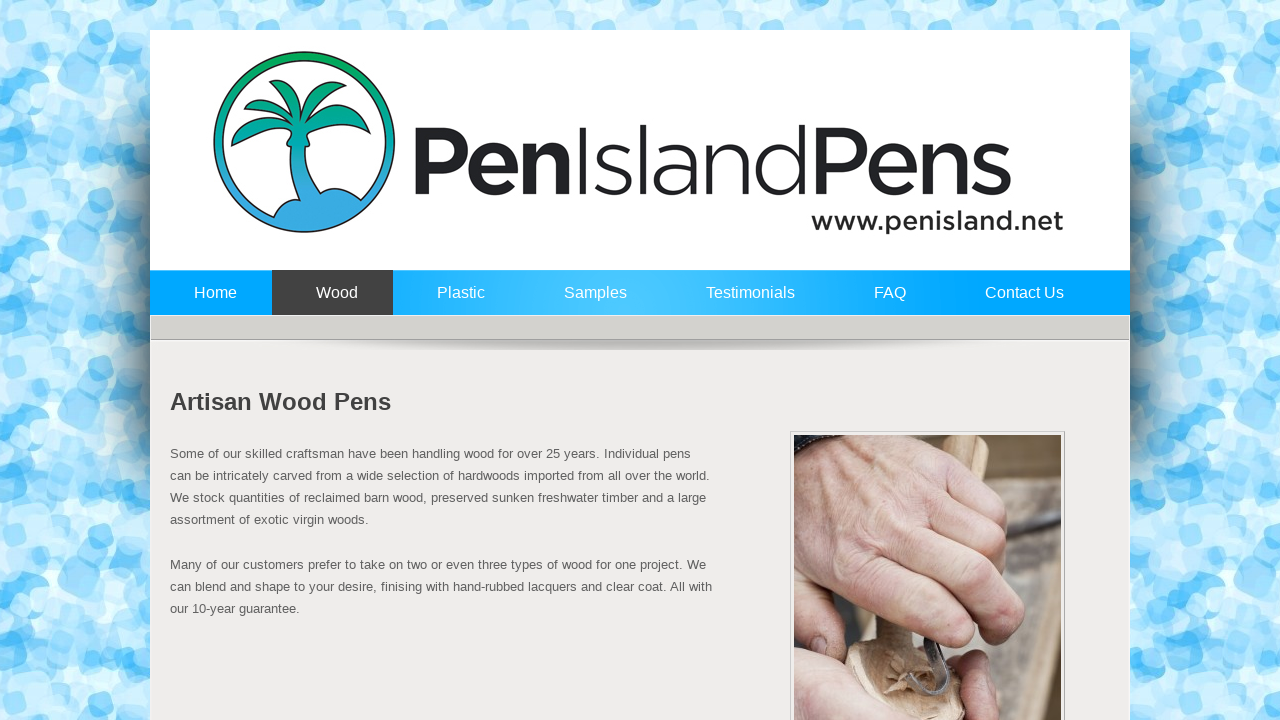